Tests drag and drop functionality by dragging an element horizontally by 600 pixels on the jQuery UI demo page

Starting URL: https://jqueryui.com/droppable/

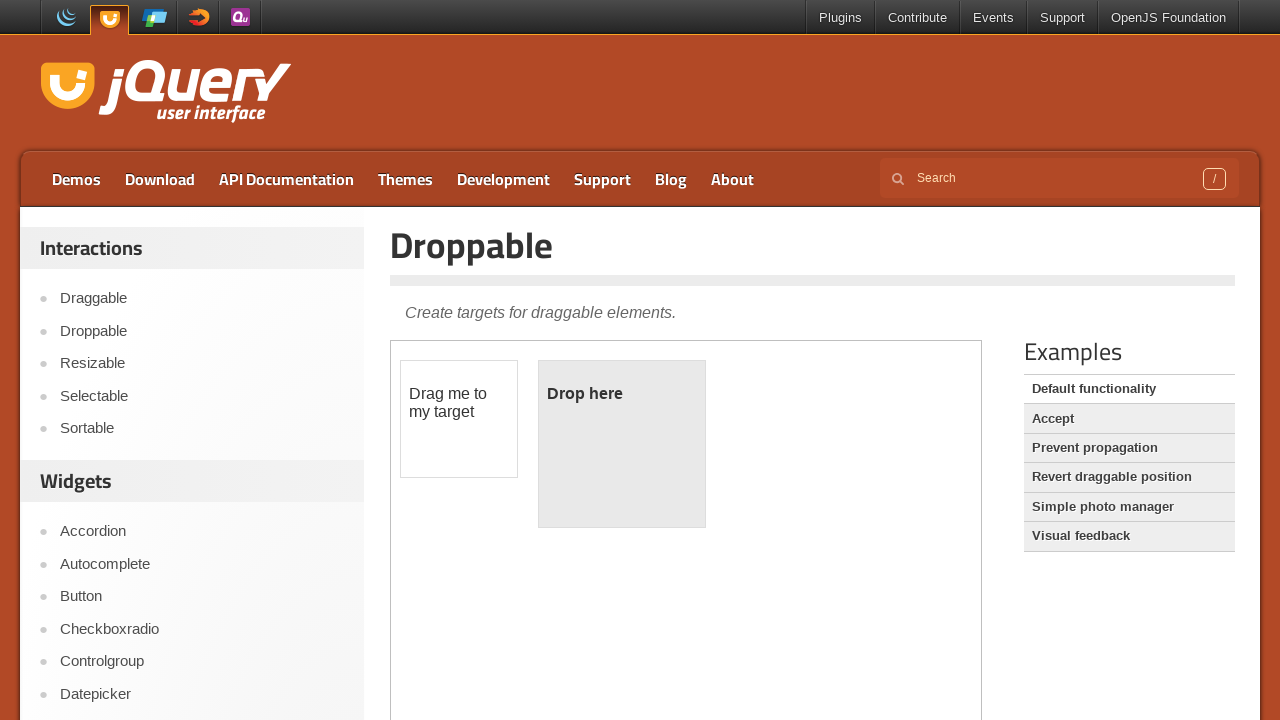

Located the iframe containing the drag and drop demo
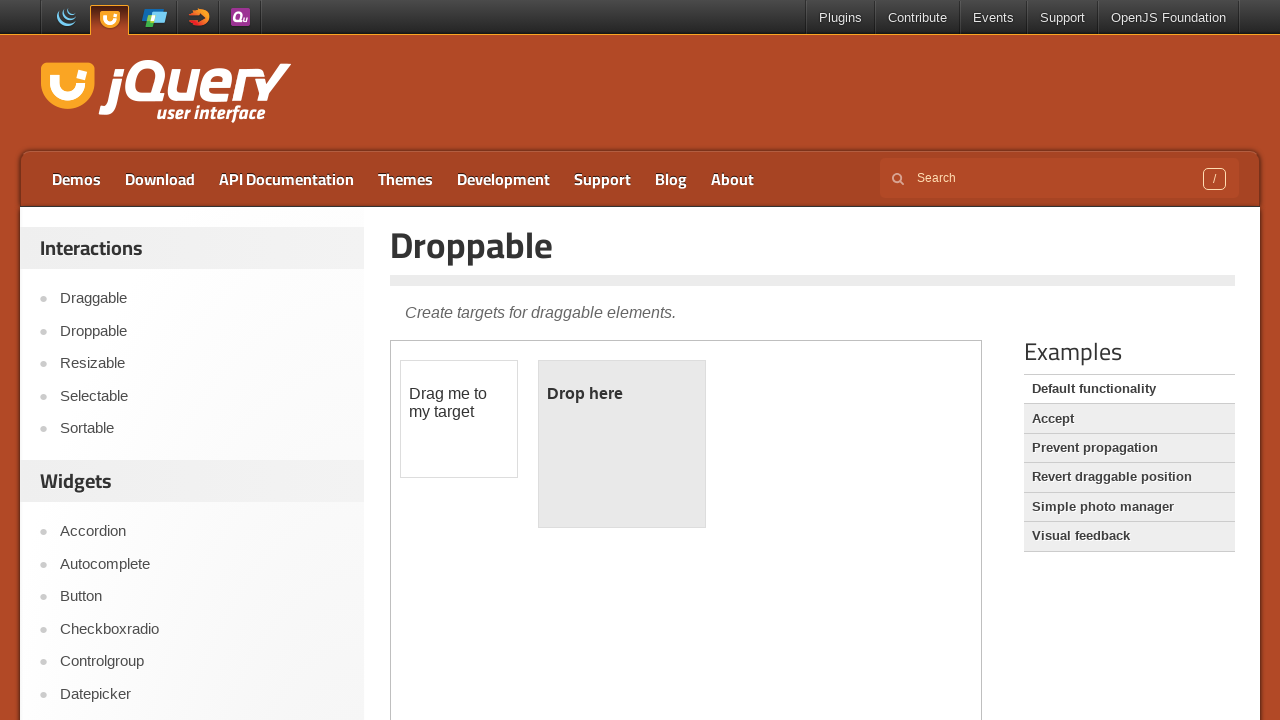

Located the draggable element with id 'draggable'
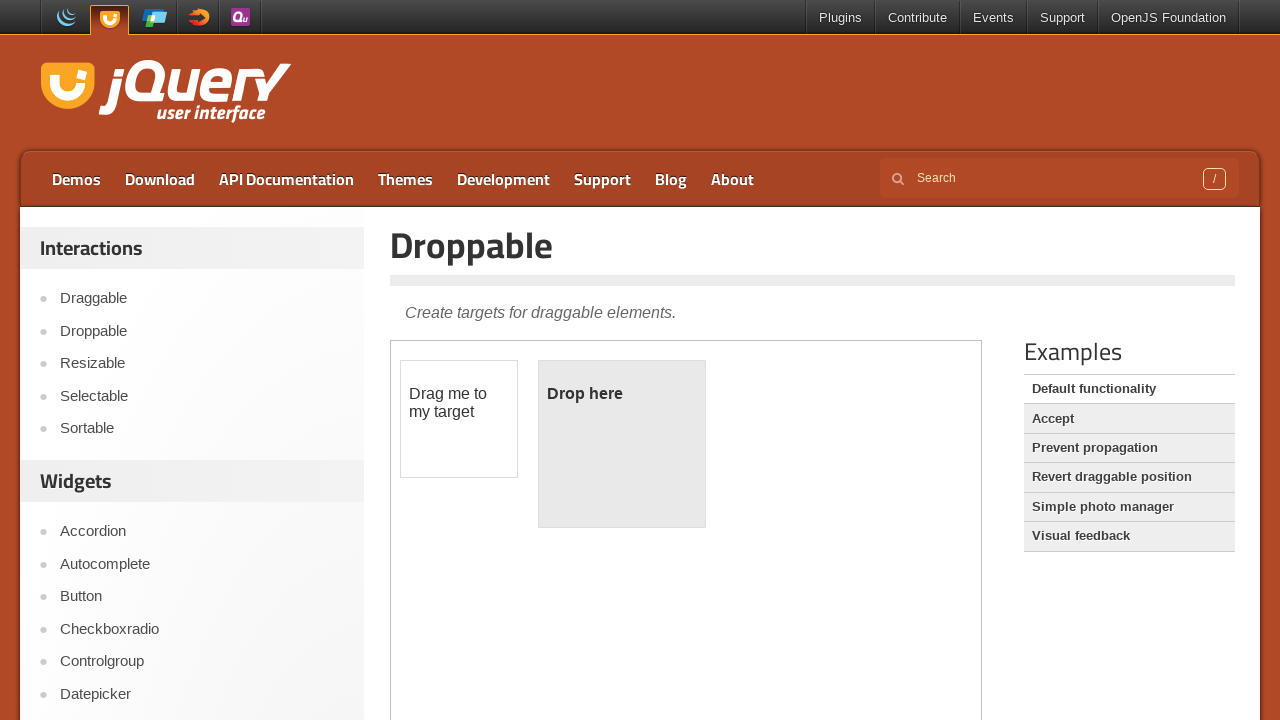

Dragged the element horizontally 600 pixels to the right at (1001, 361)
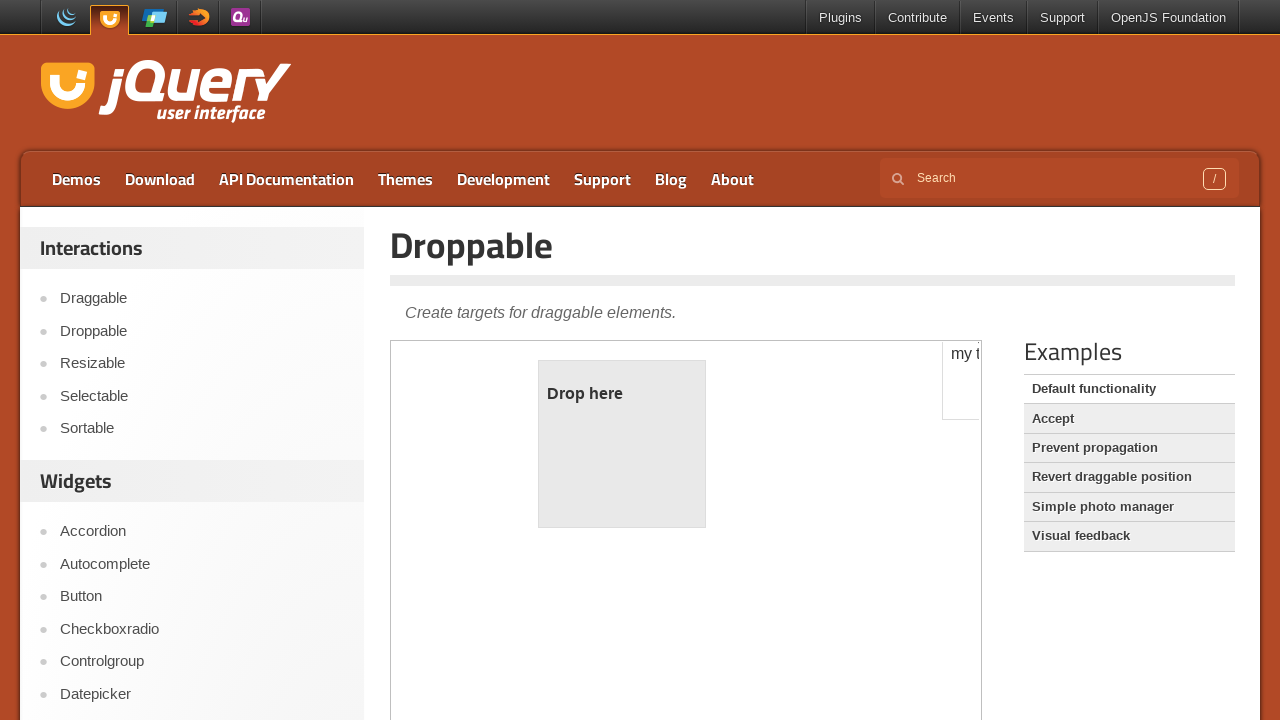

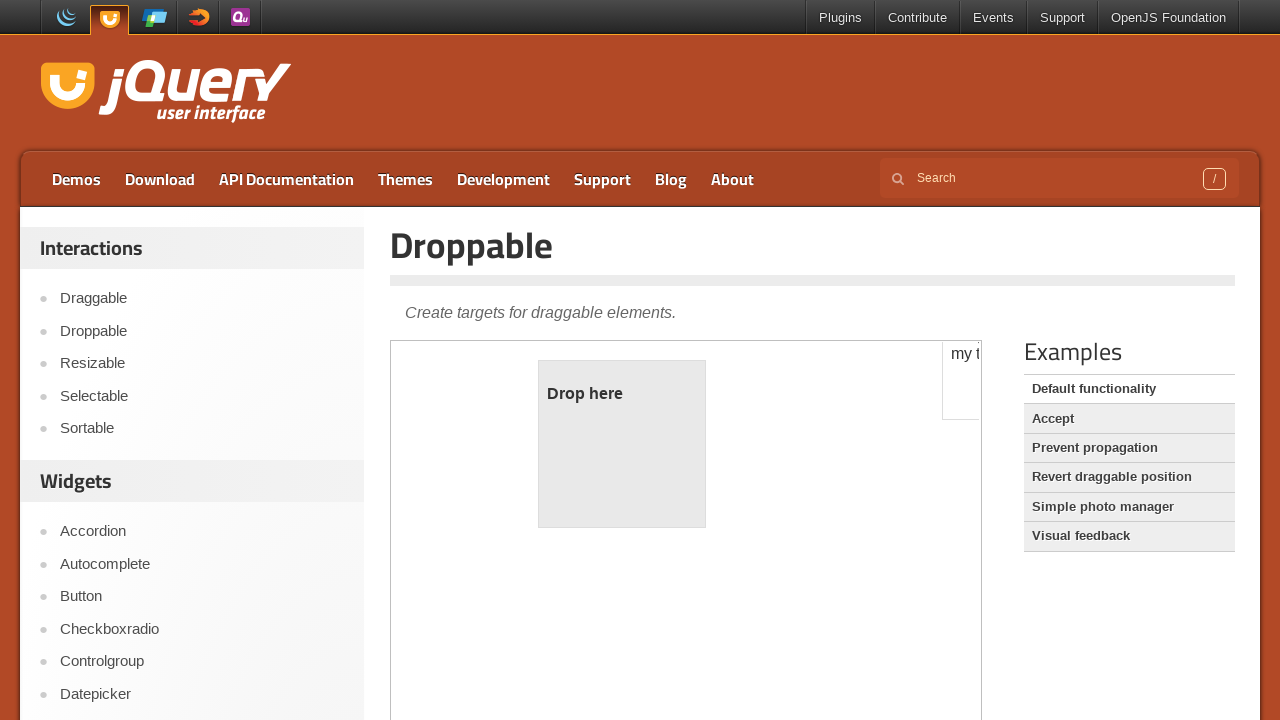